Navigates to lottery results page and verifies that lottery draw information is displayed in the table

Starting URL: https://www.nlb.lk/results/govisetha

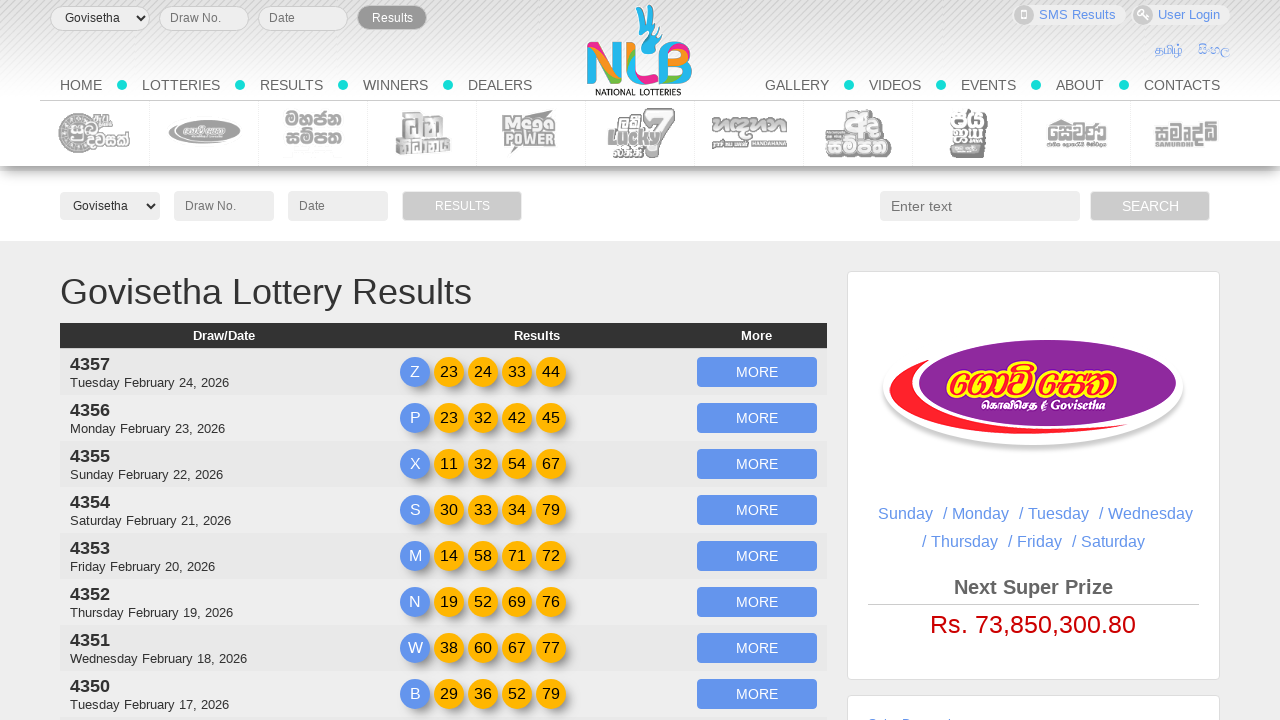

Navigated to lottery results page (Govisetha)
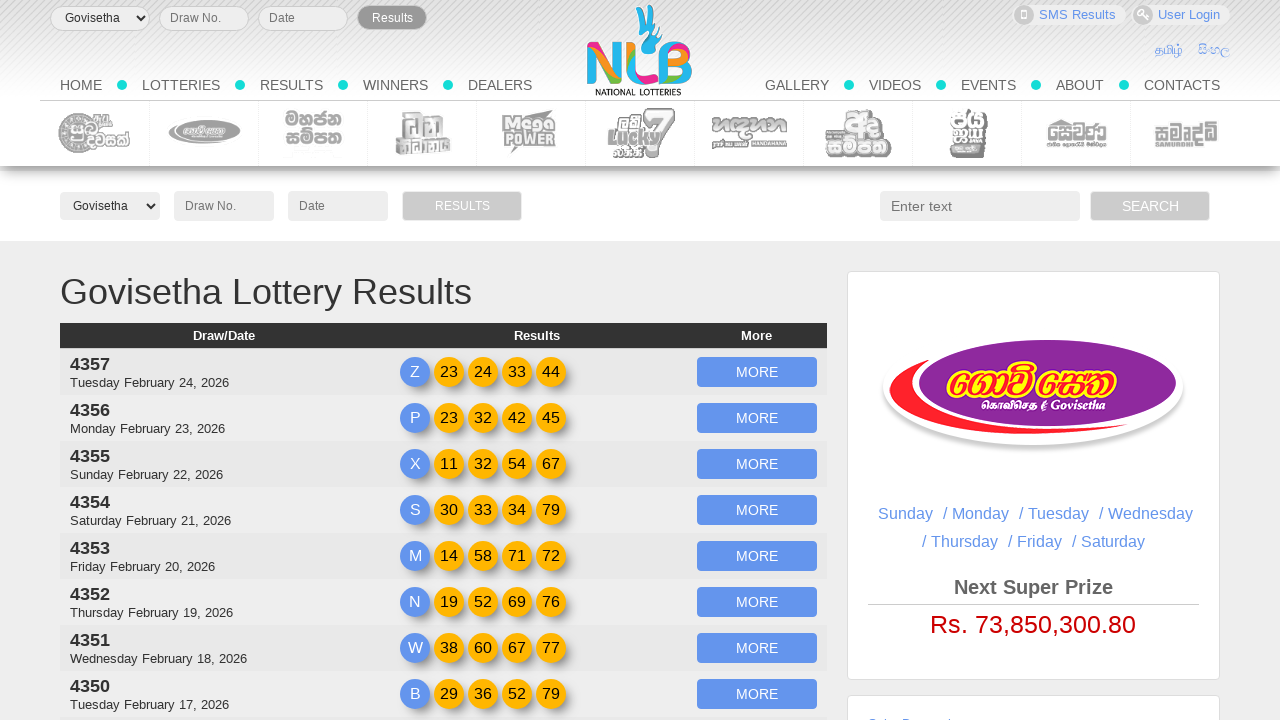

Lottery results table loaded successfully
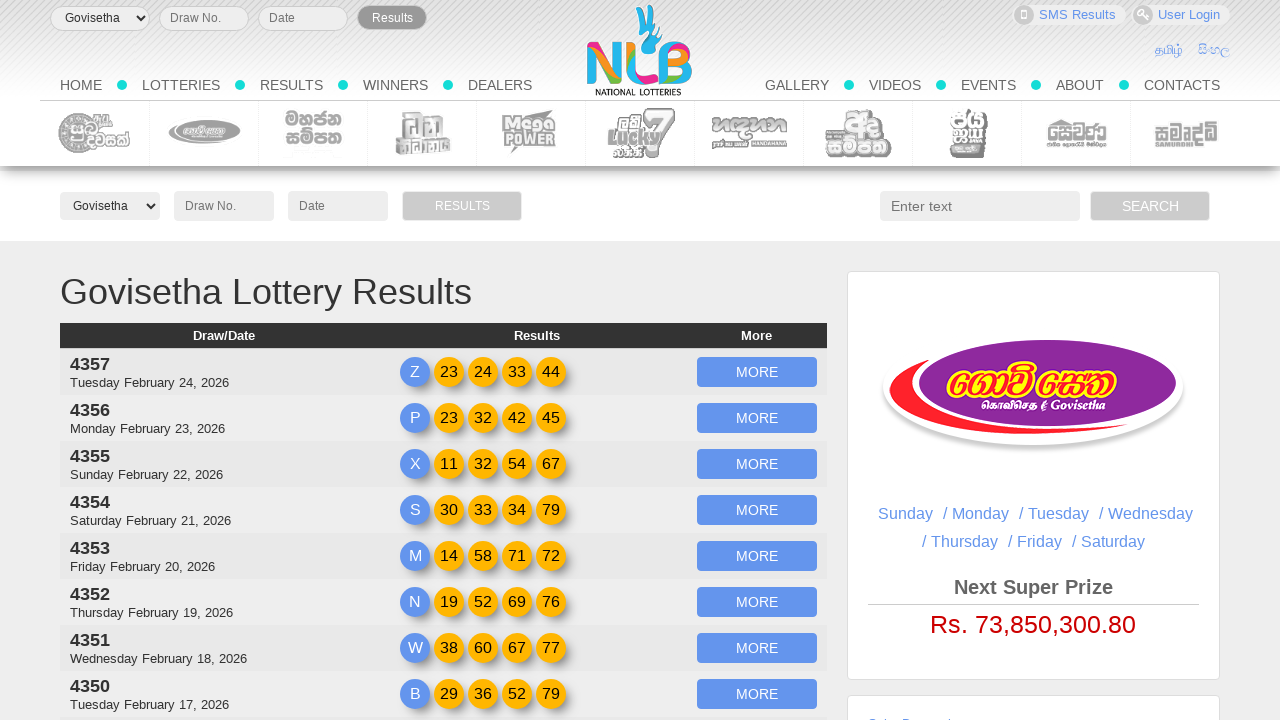

Located first row of lottery results table
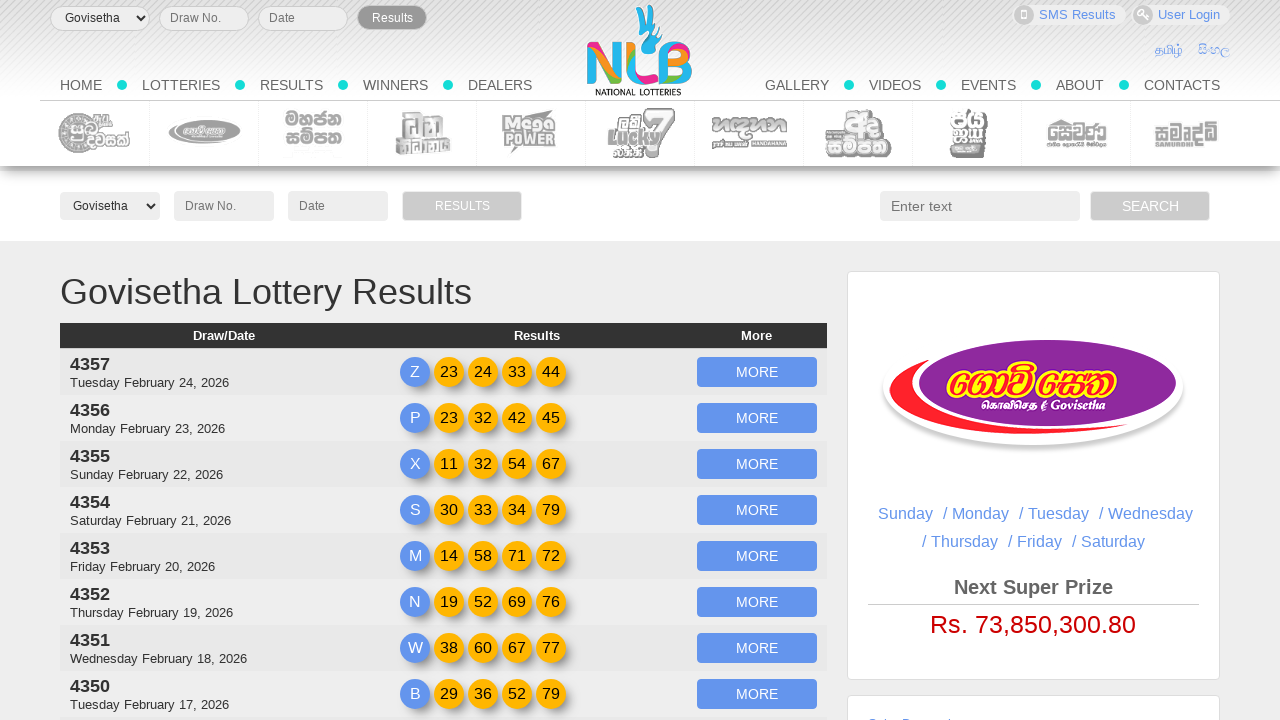

Located draw date cell in first row
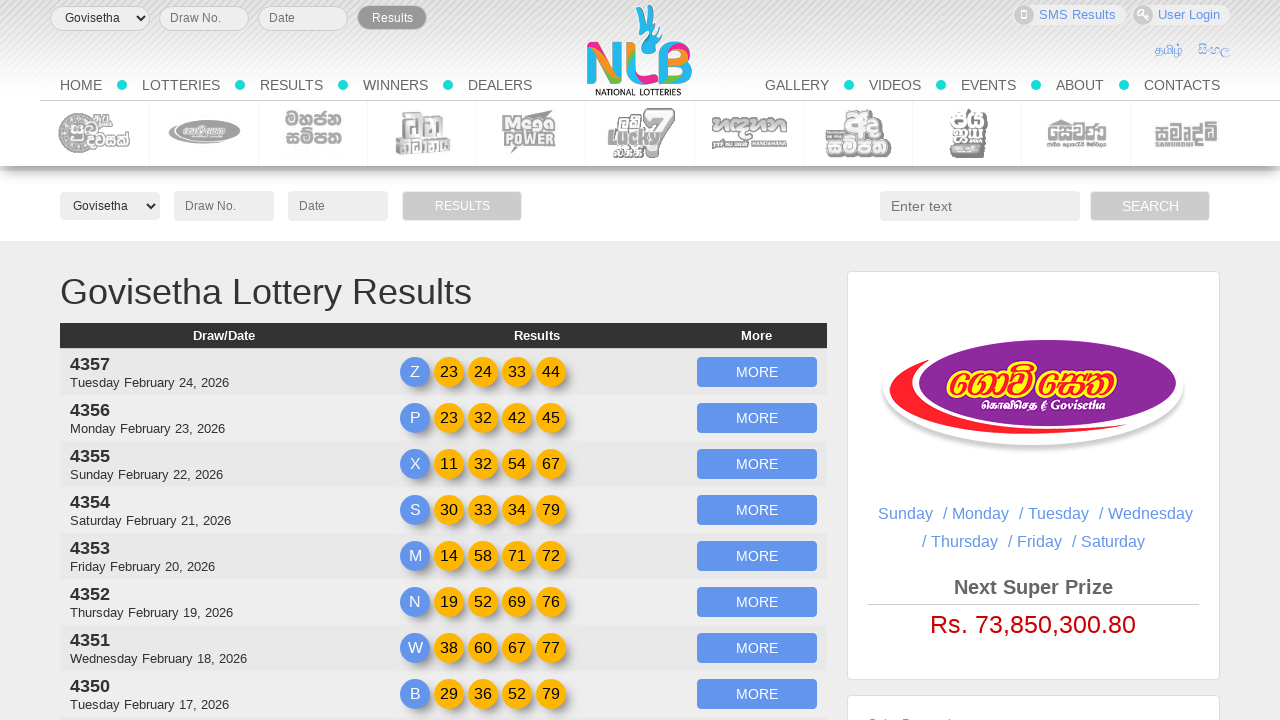

Lottery numbers list elements are present in table
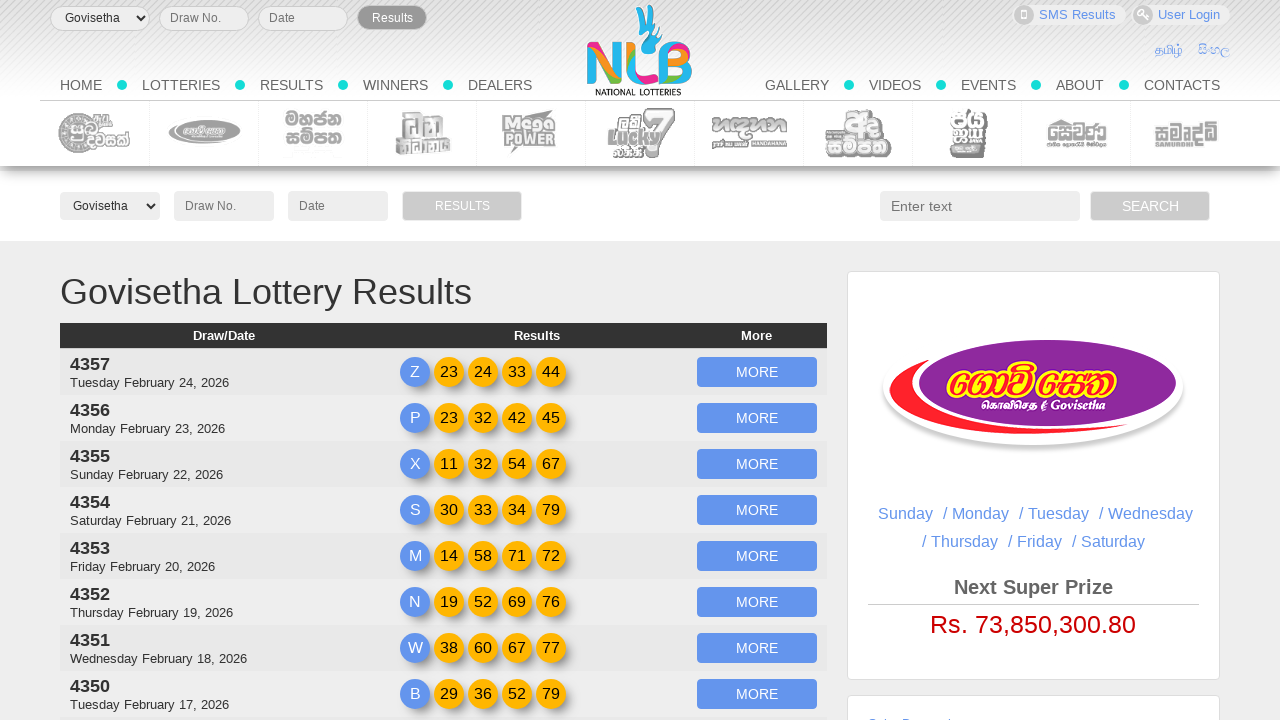

Located lottery numbers list in first row
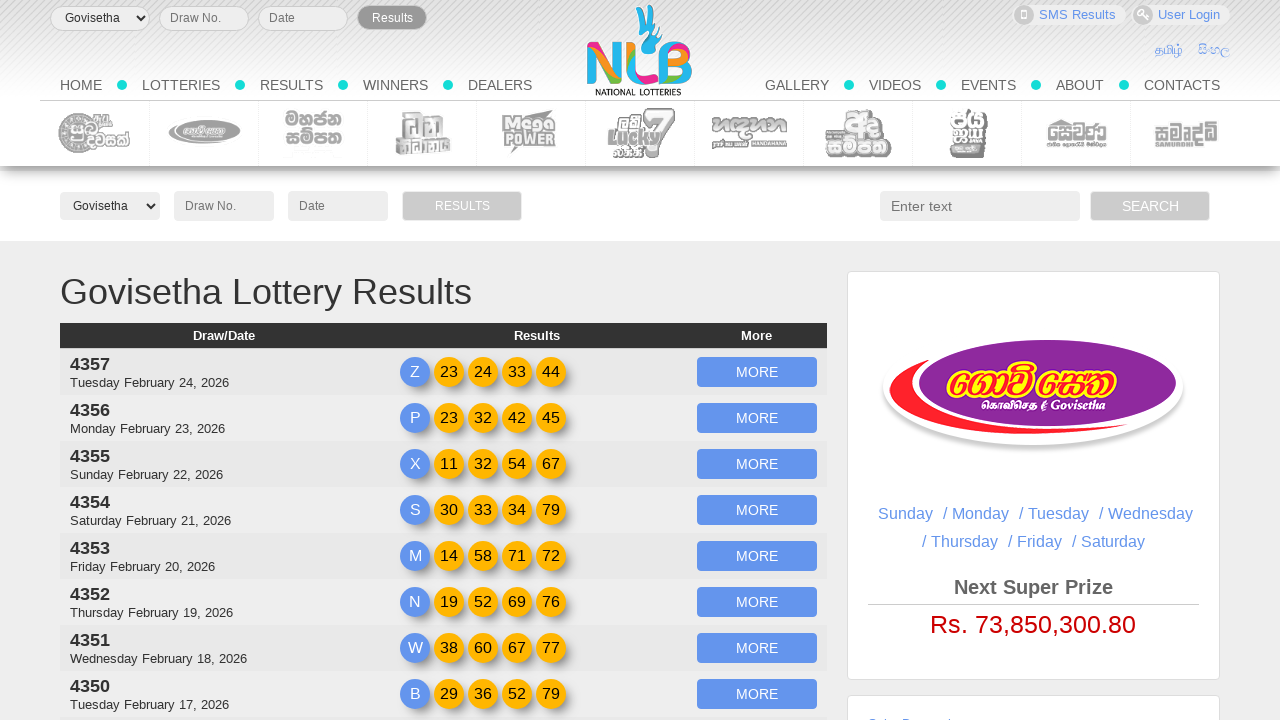

First lottery number element is visible and ready
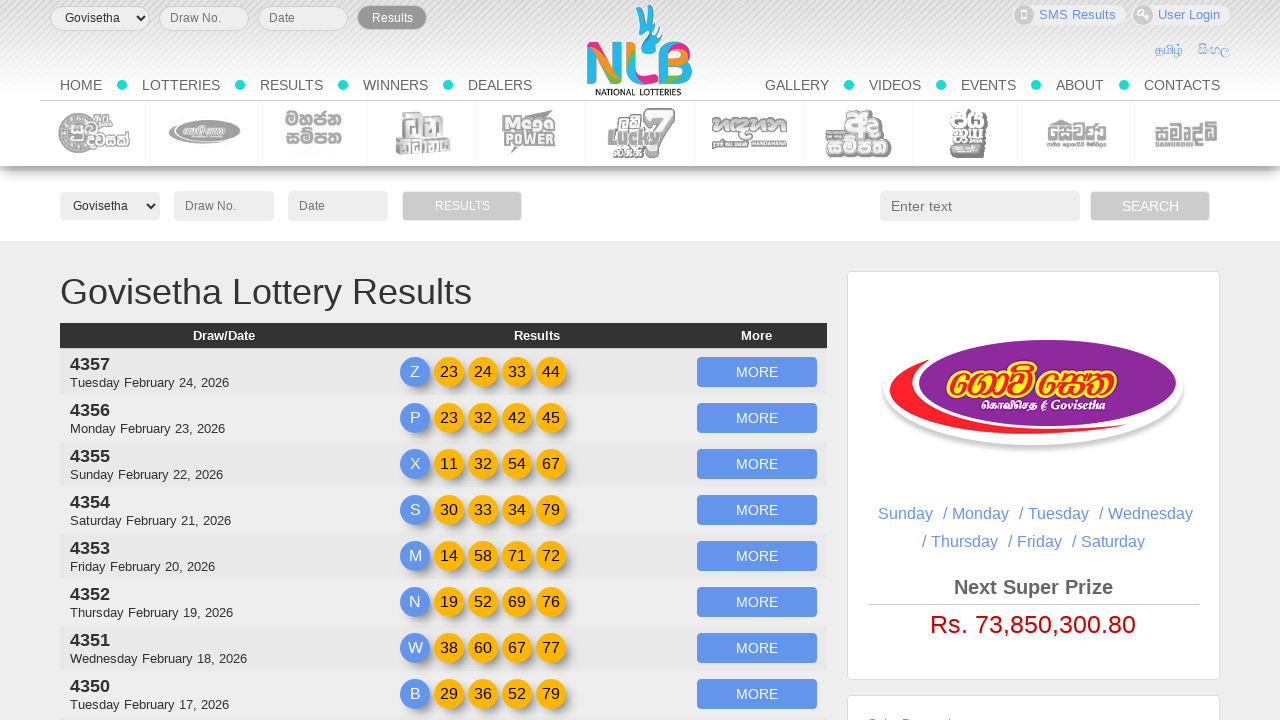

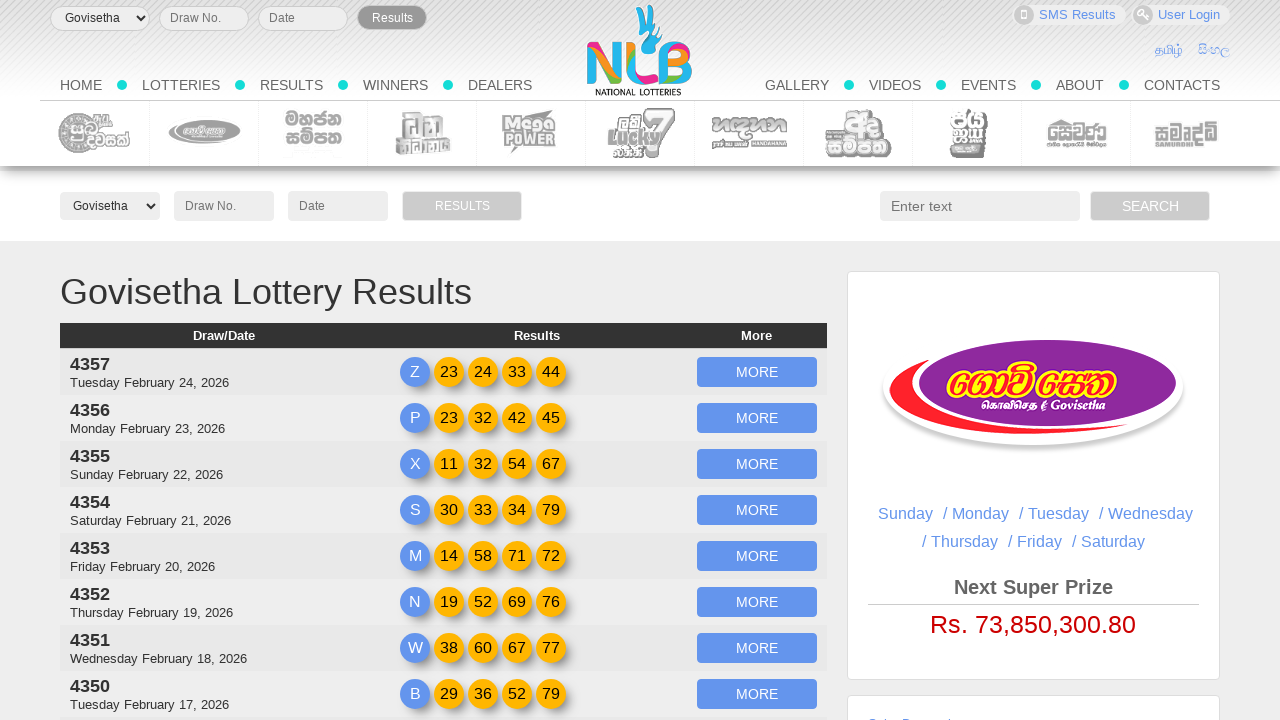